Tests browser window and tab handling functionality by opening new tabs and windows, switching between them, and verifying content in each

Starting URL: https://demoqa.com/browser-windows

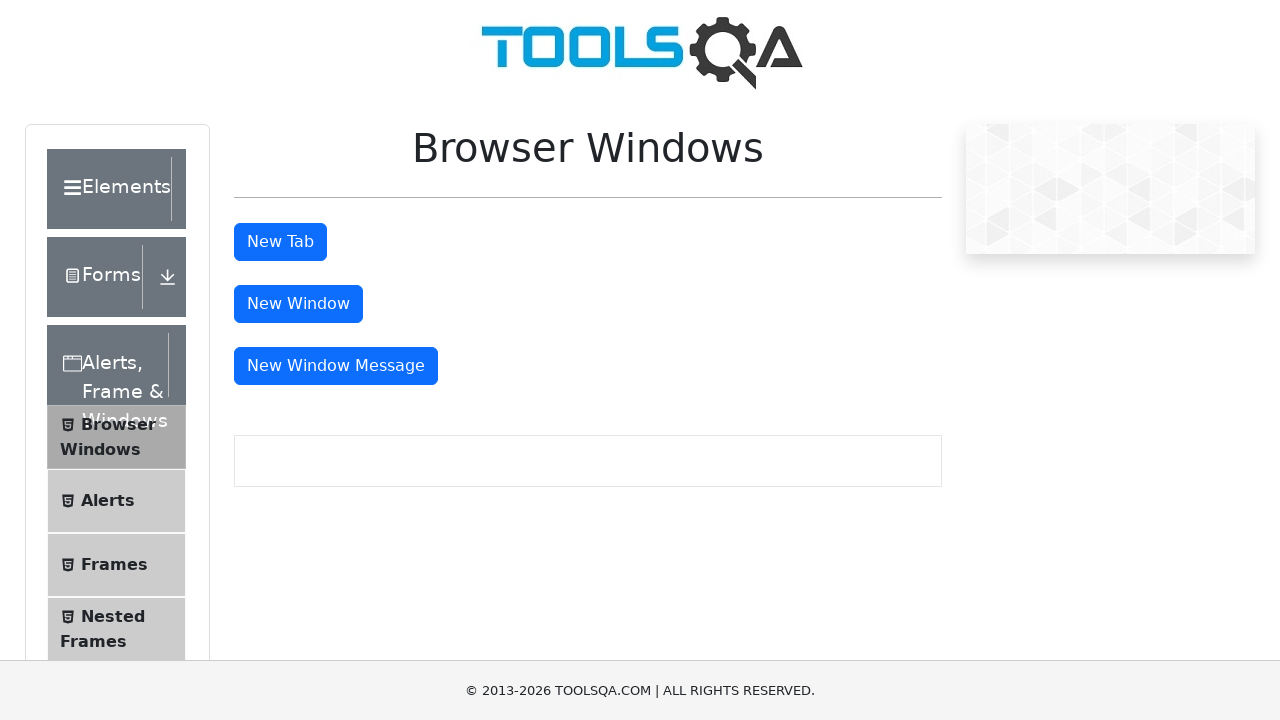

Clicked tab button to open new tab at (280, 242) on #tabButton
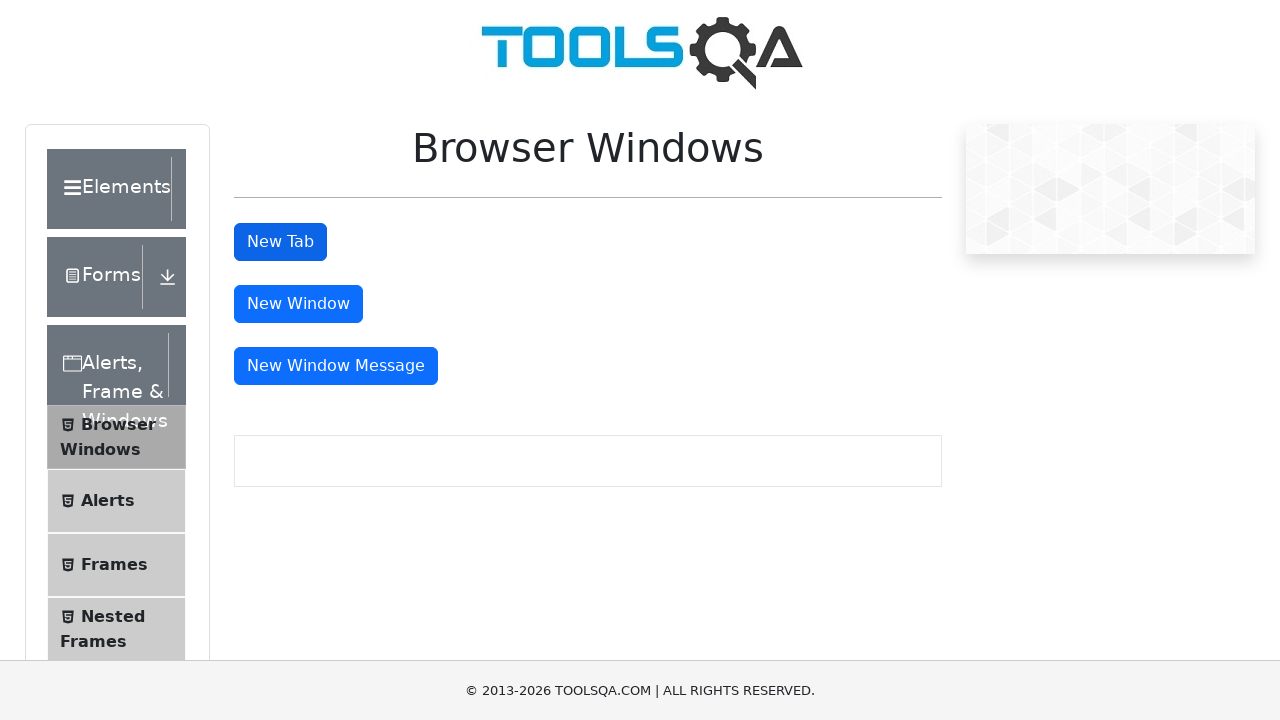

Clicked tab button and new tab opened at (280, 242) on #tabButton
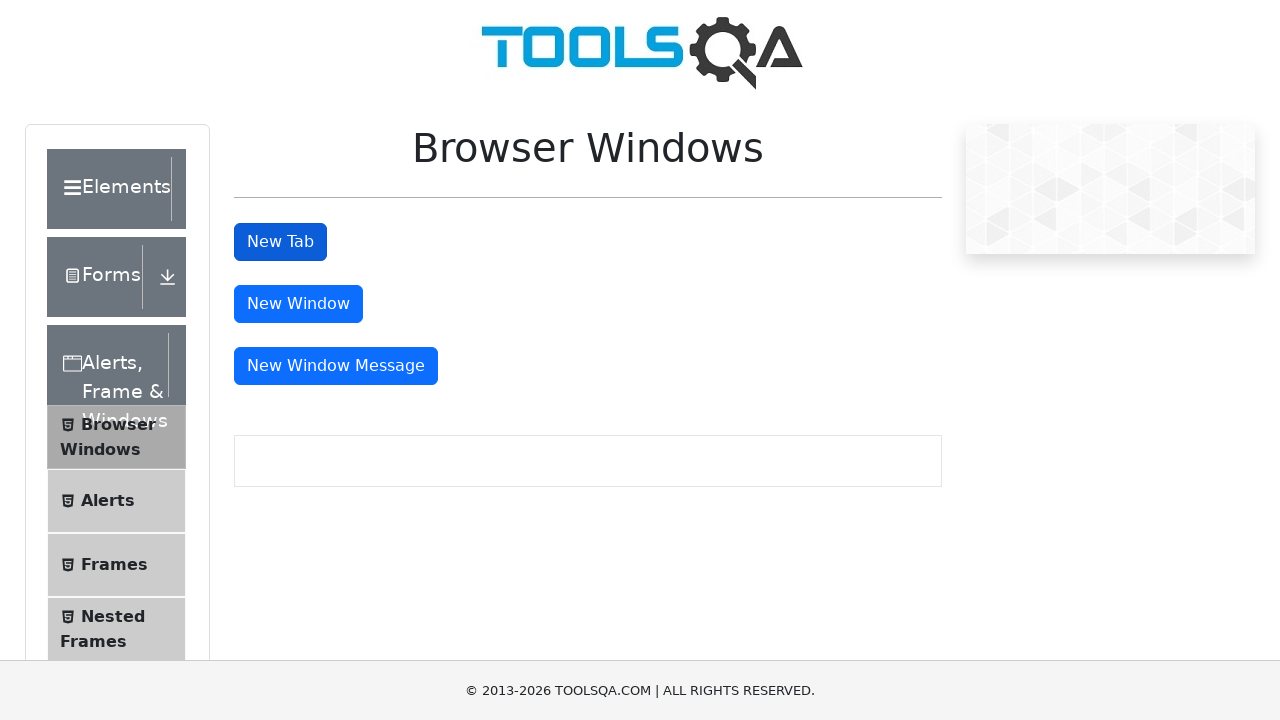

Switched to new tab
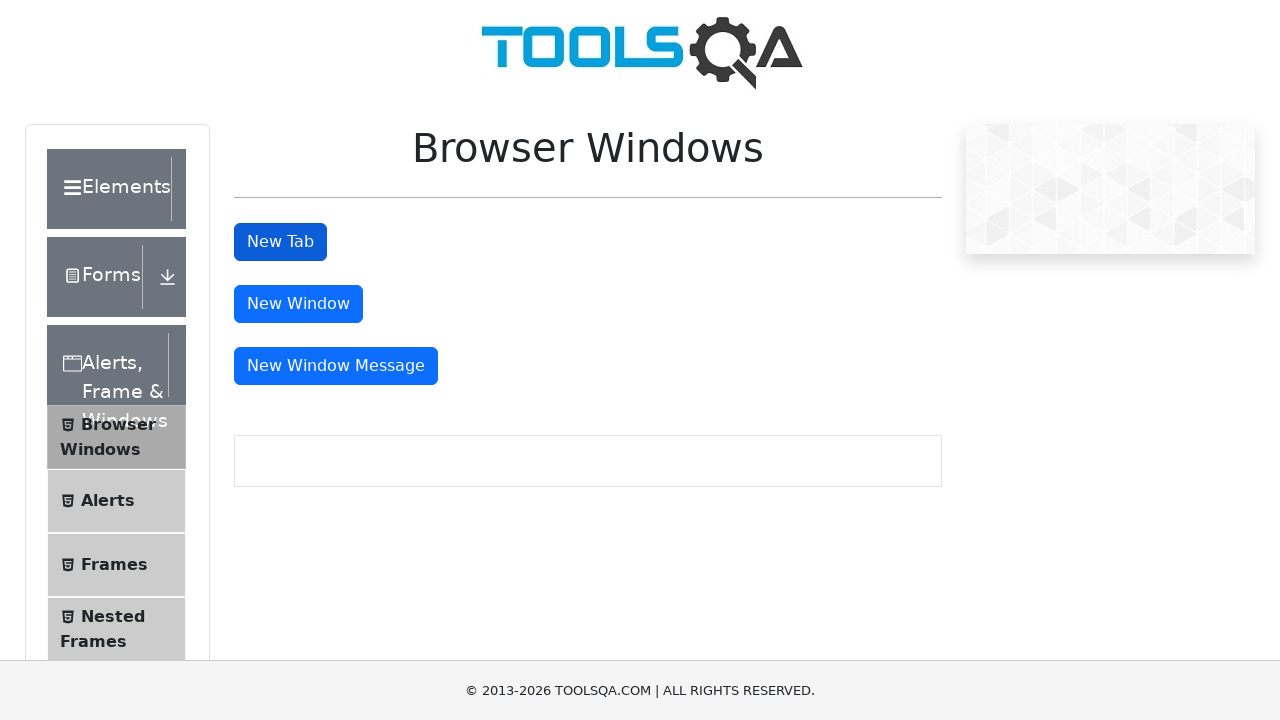

New tab page loaded
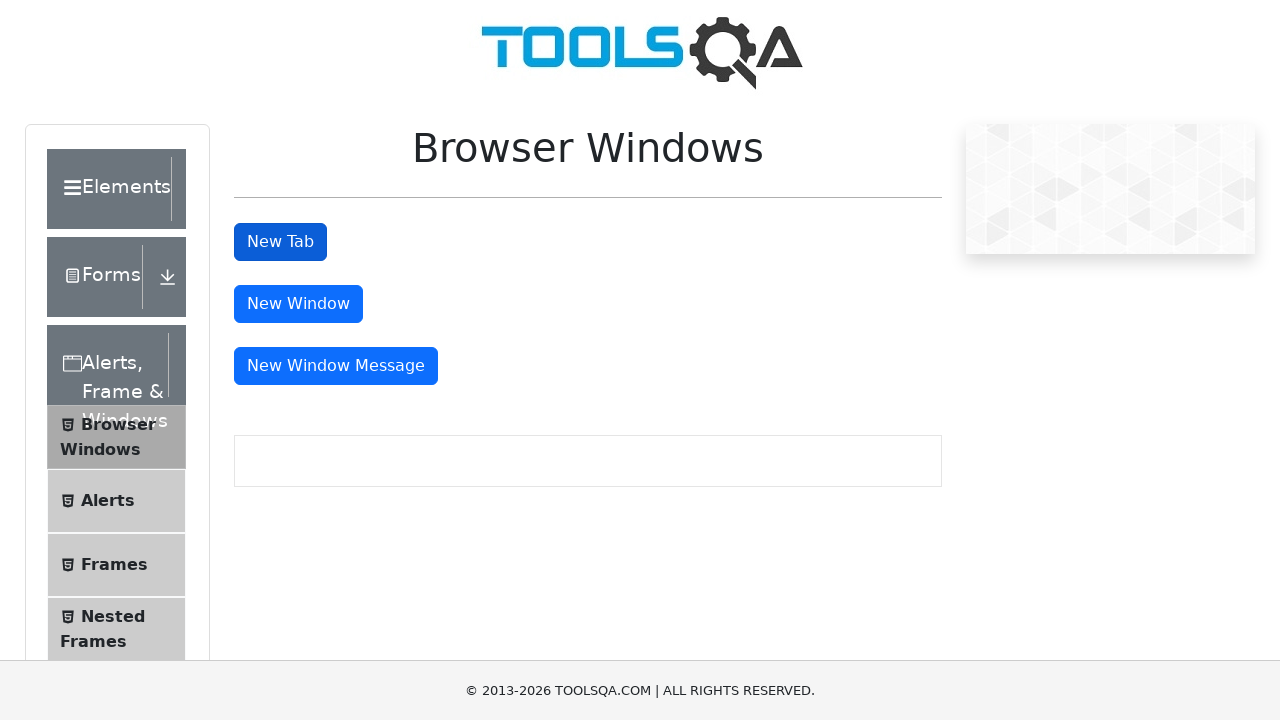

Retrieved sample heading text from new tab
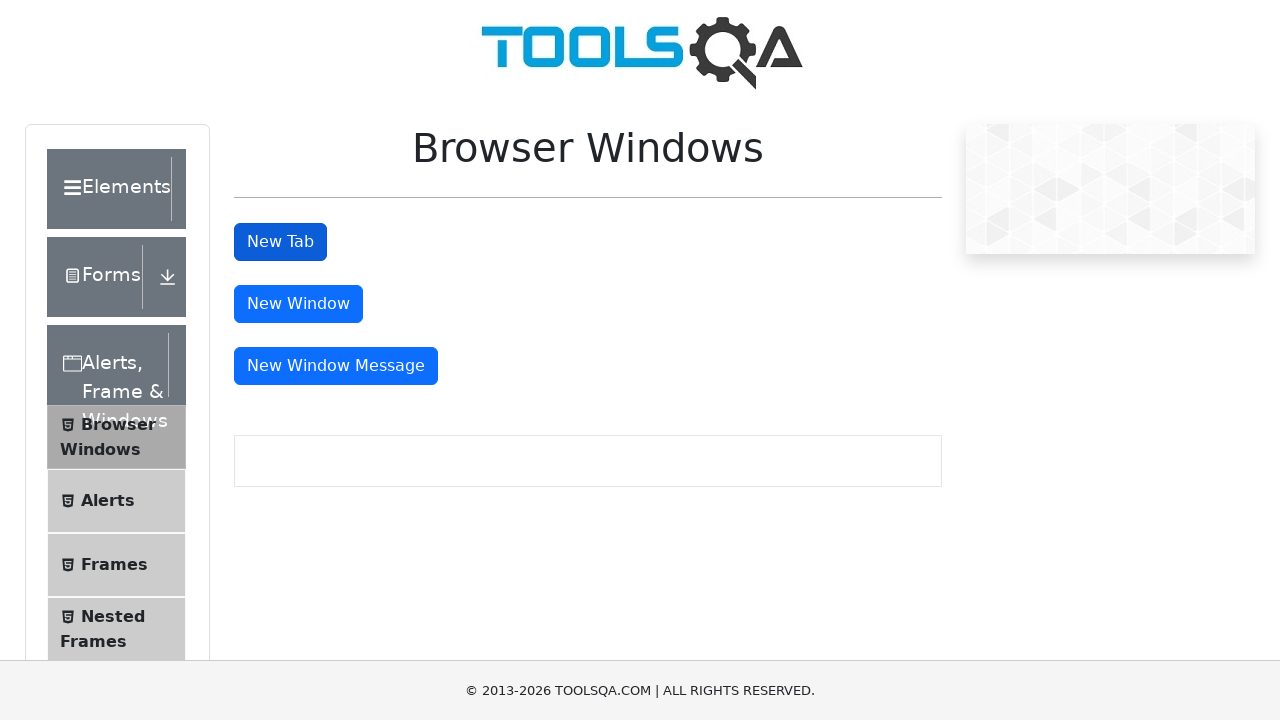

Closed new tab
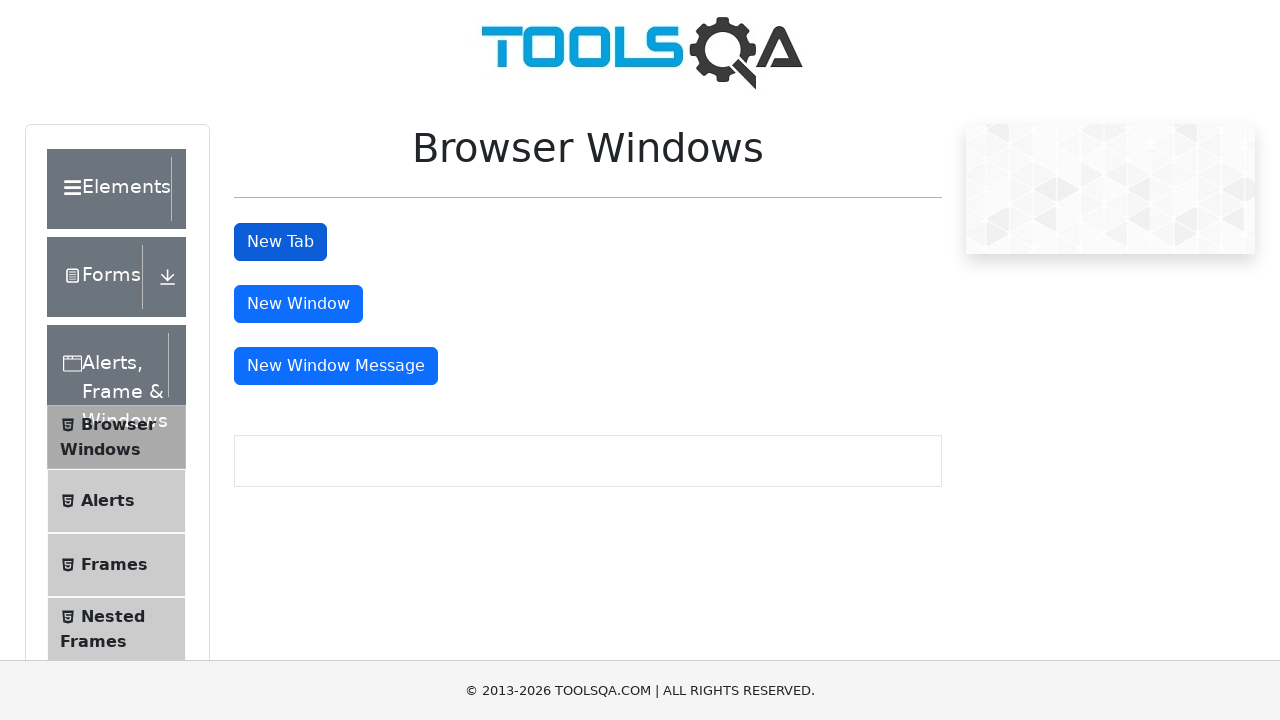

Clicked window button to open new window at (298, 304) on #windowButton
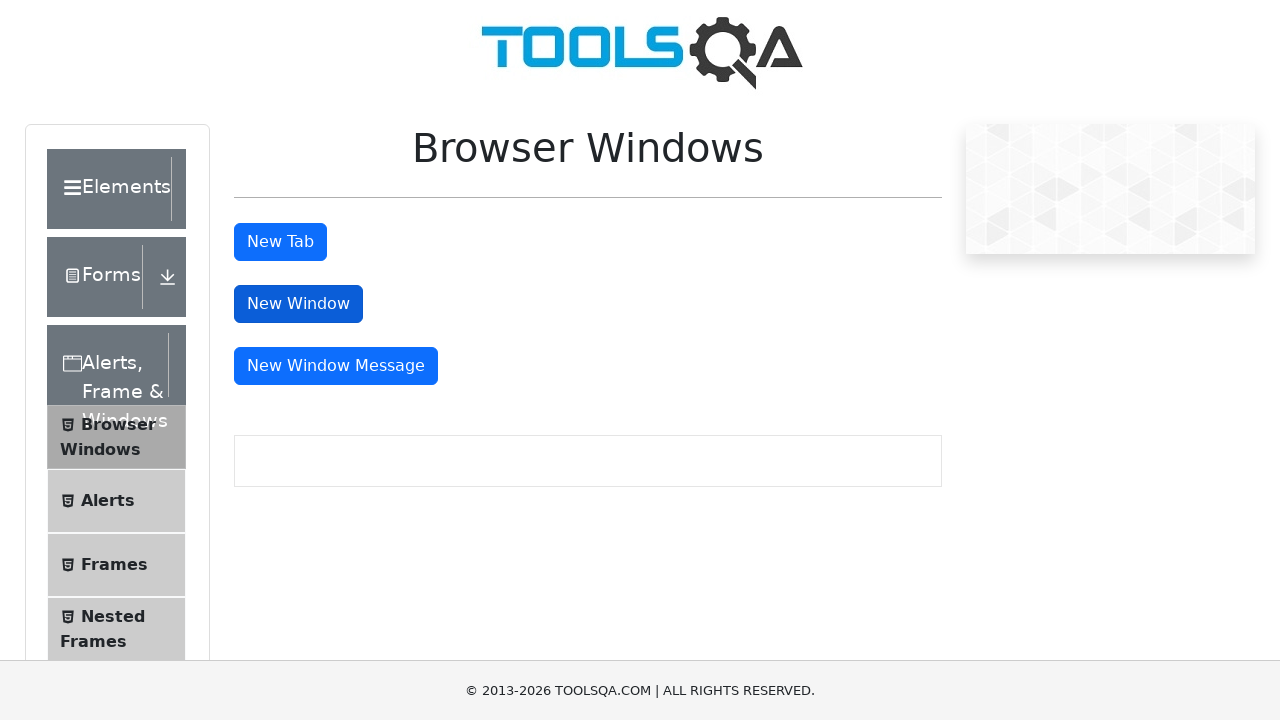

Clicked window button and new window opened at (298, 304) on #windowButton
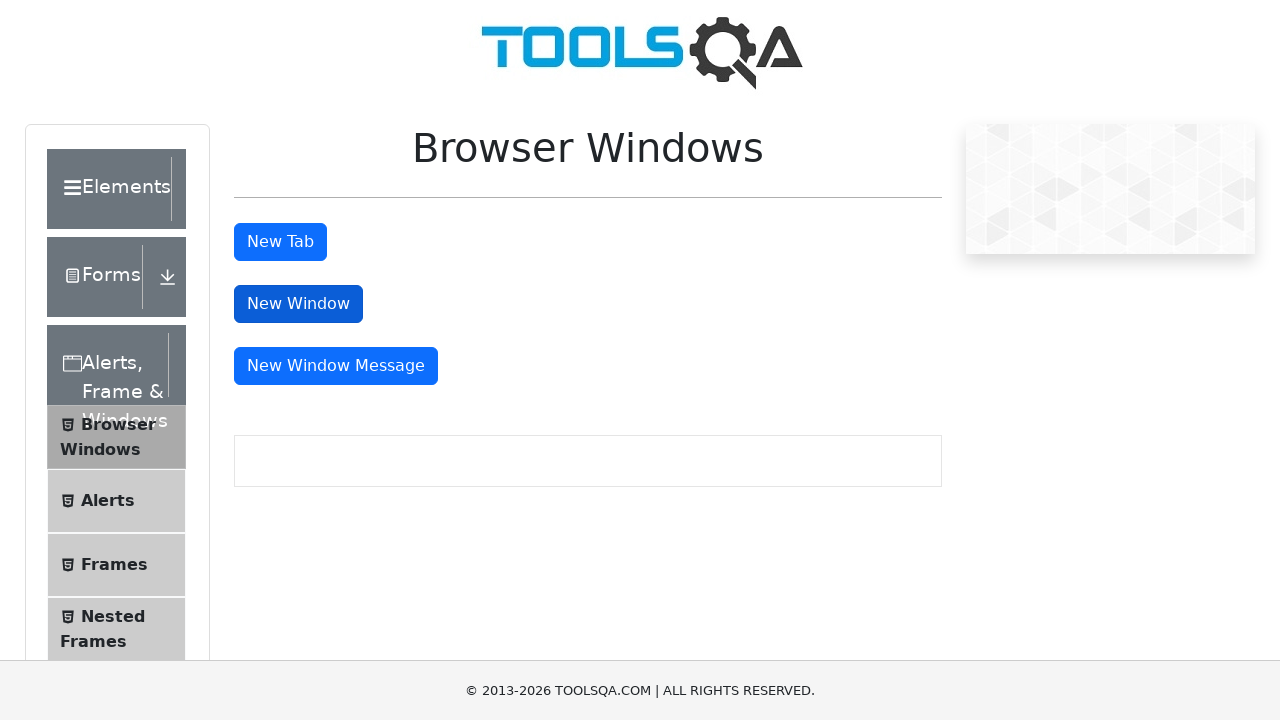

Switched to new window
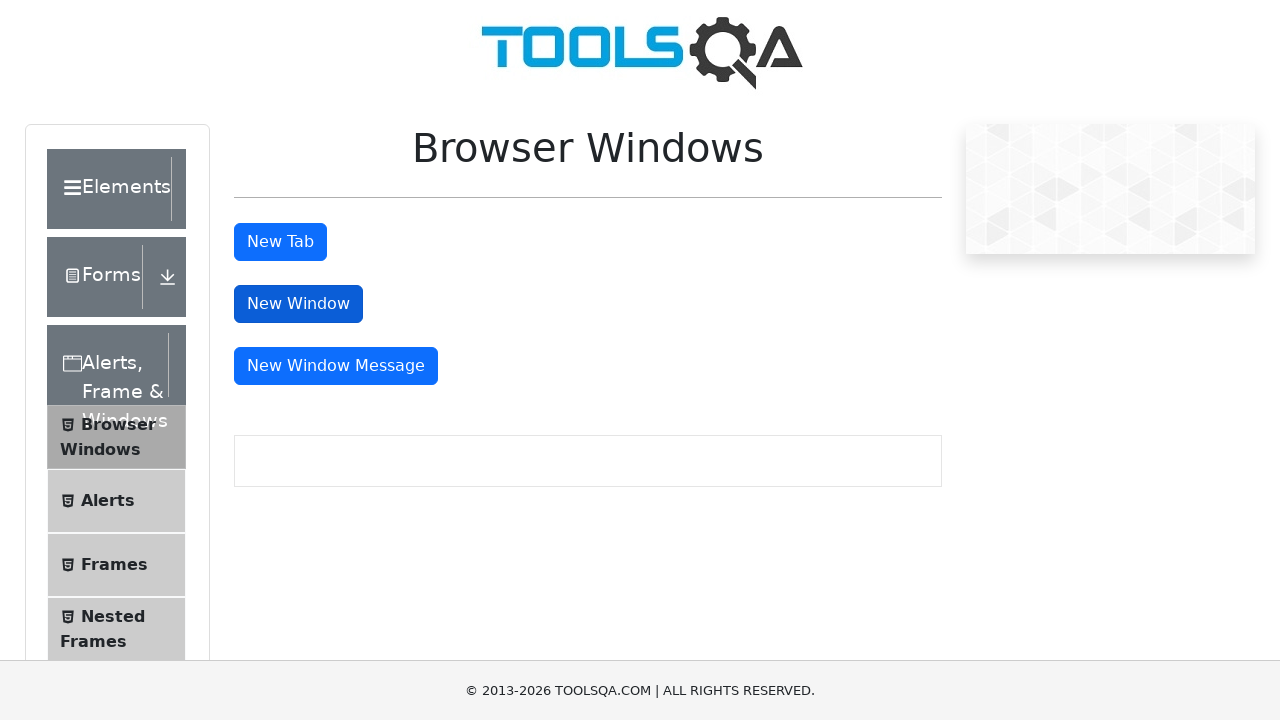

New window page loaded
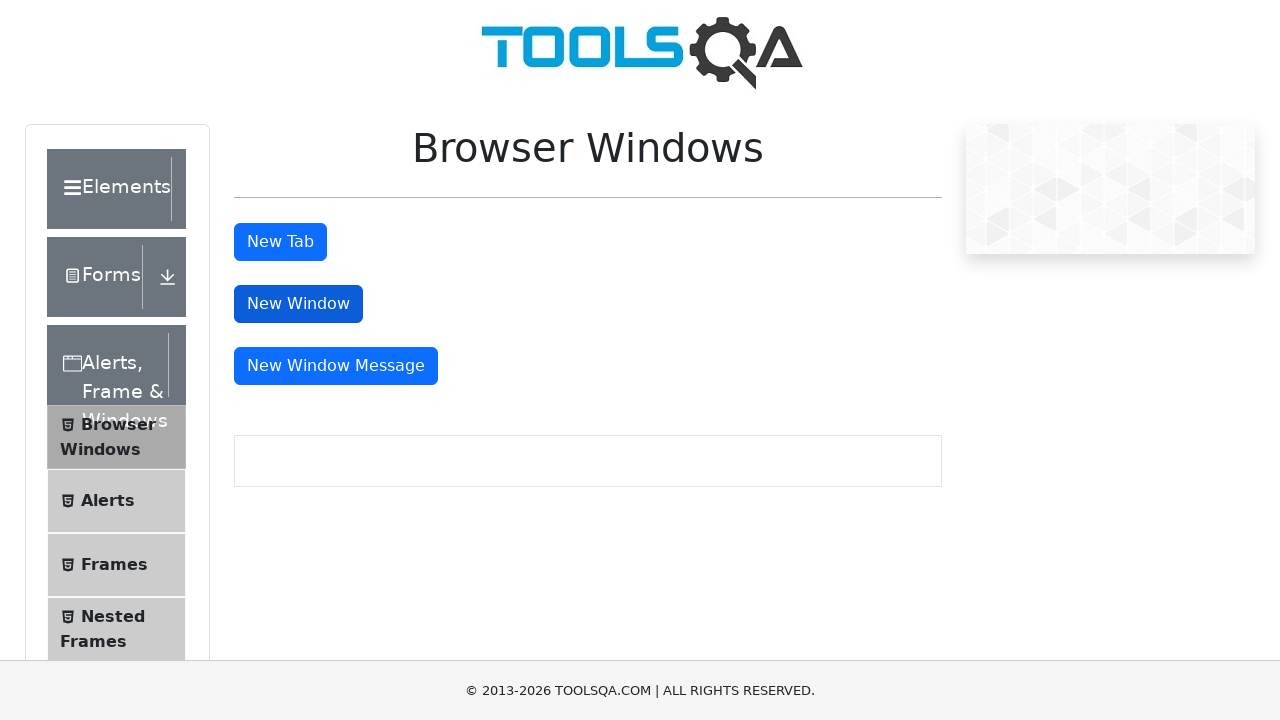

Retrieved sample heading text from new window
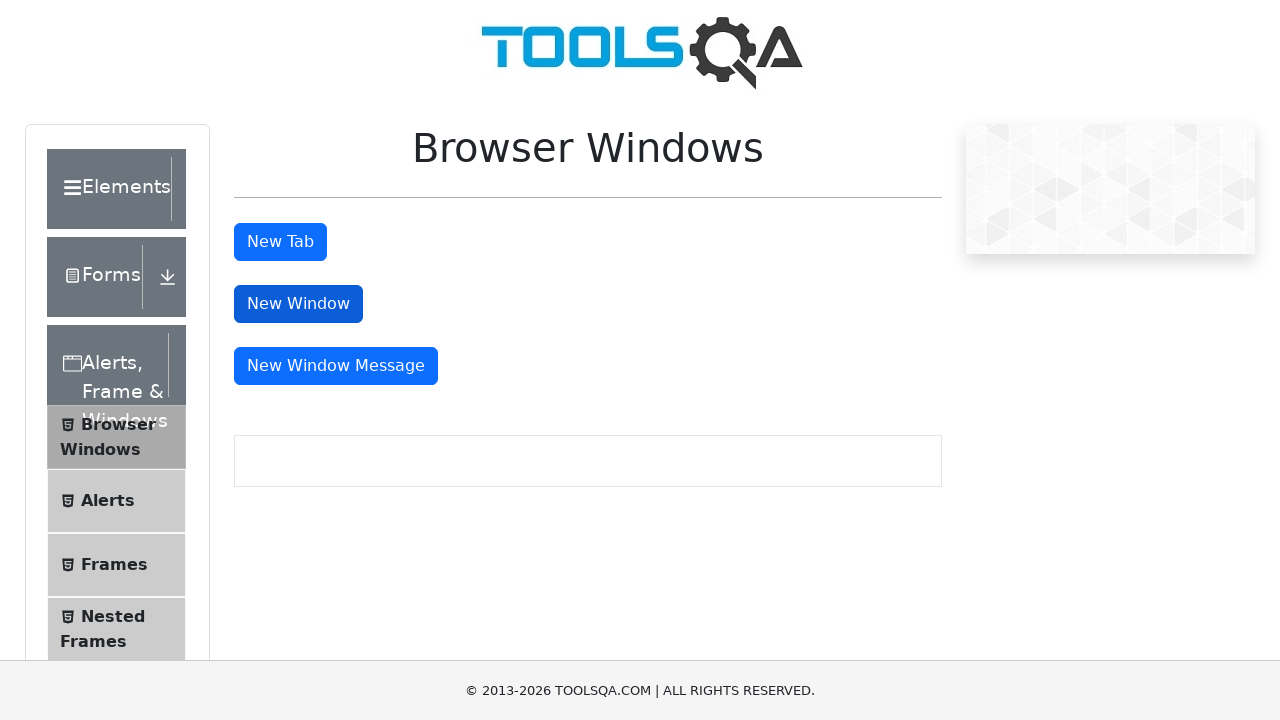

Closed new window
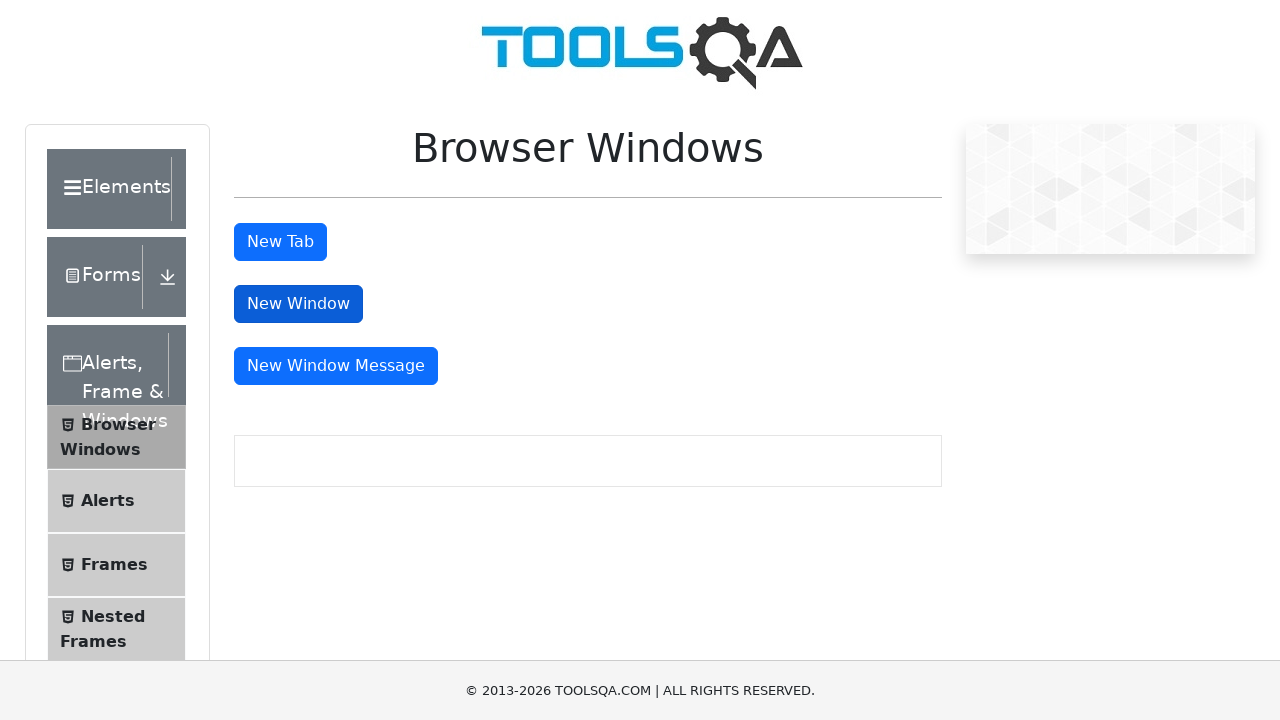

Clicked message window button and new window opened at (336, 366) on #messageWindowButton
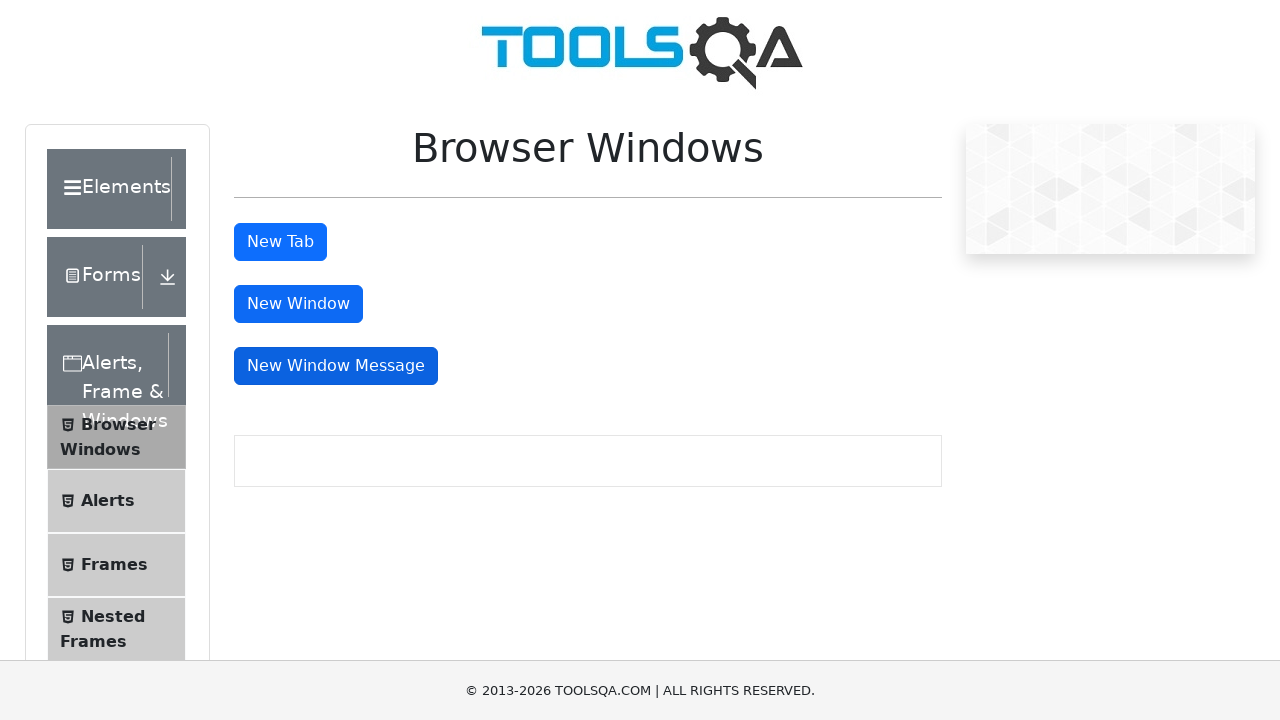

Switched to message window
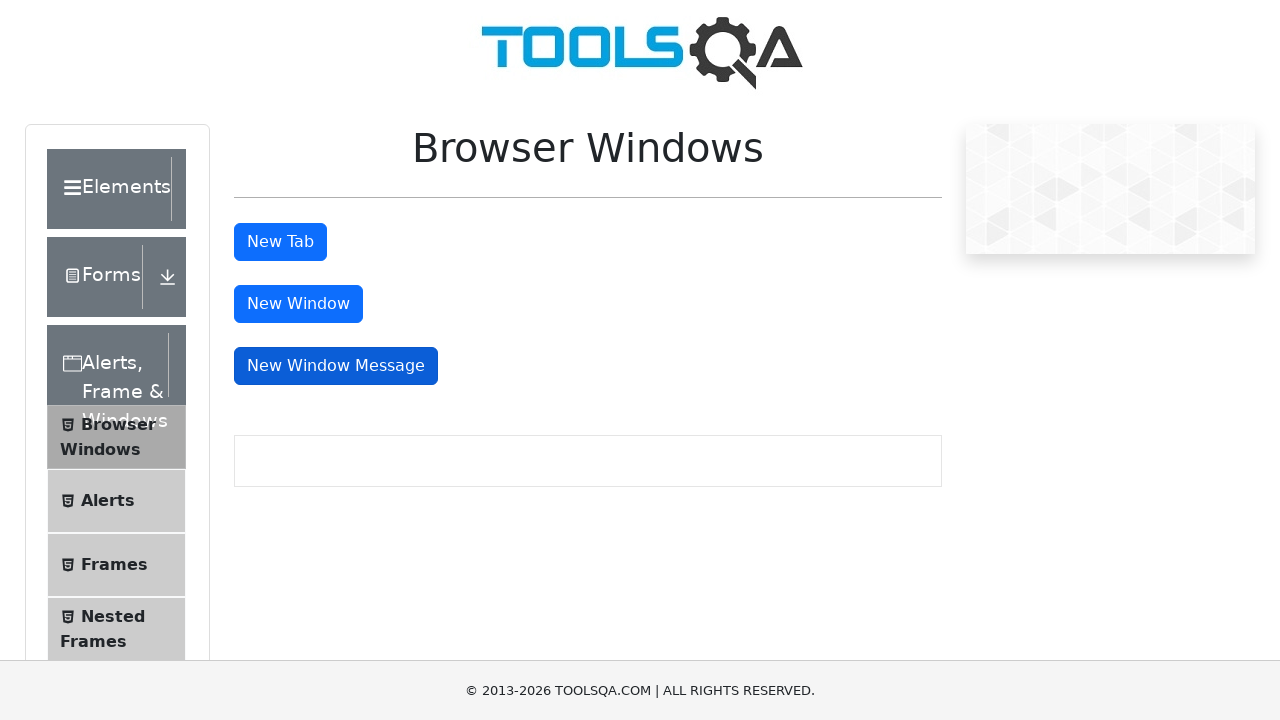

Message window page loaded
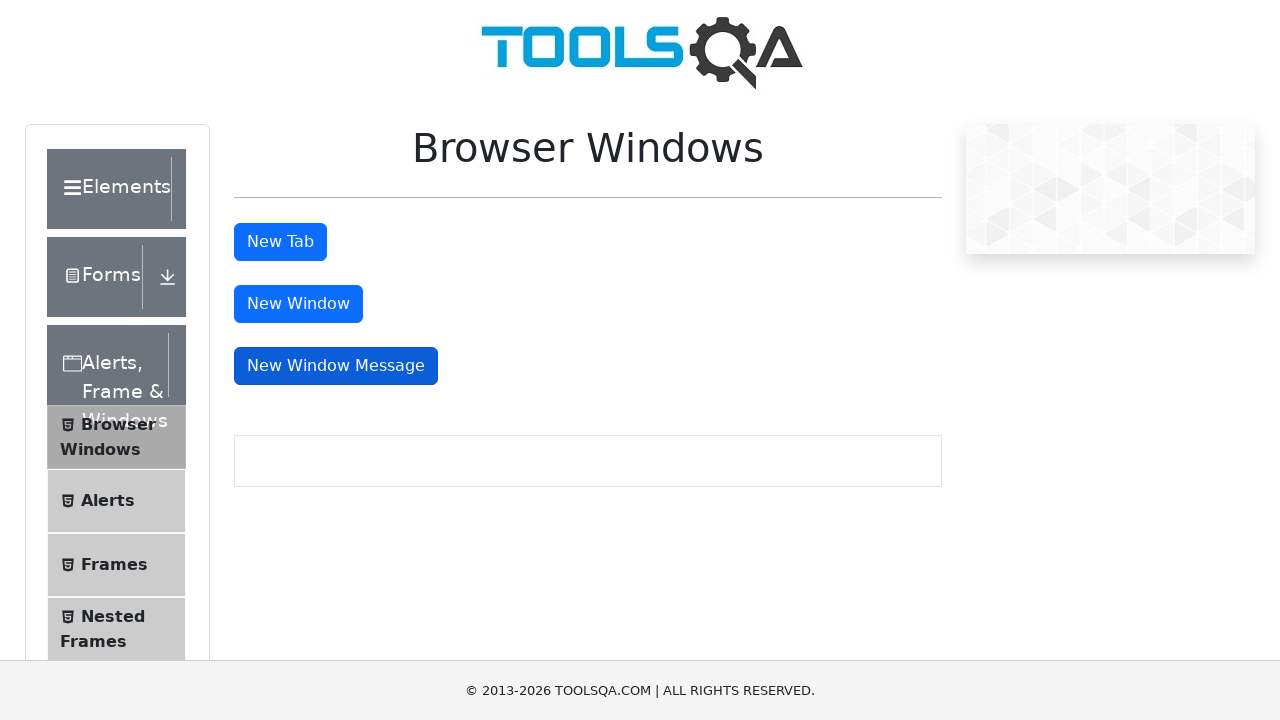

Retrieved body text from message window
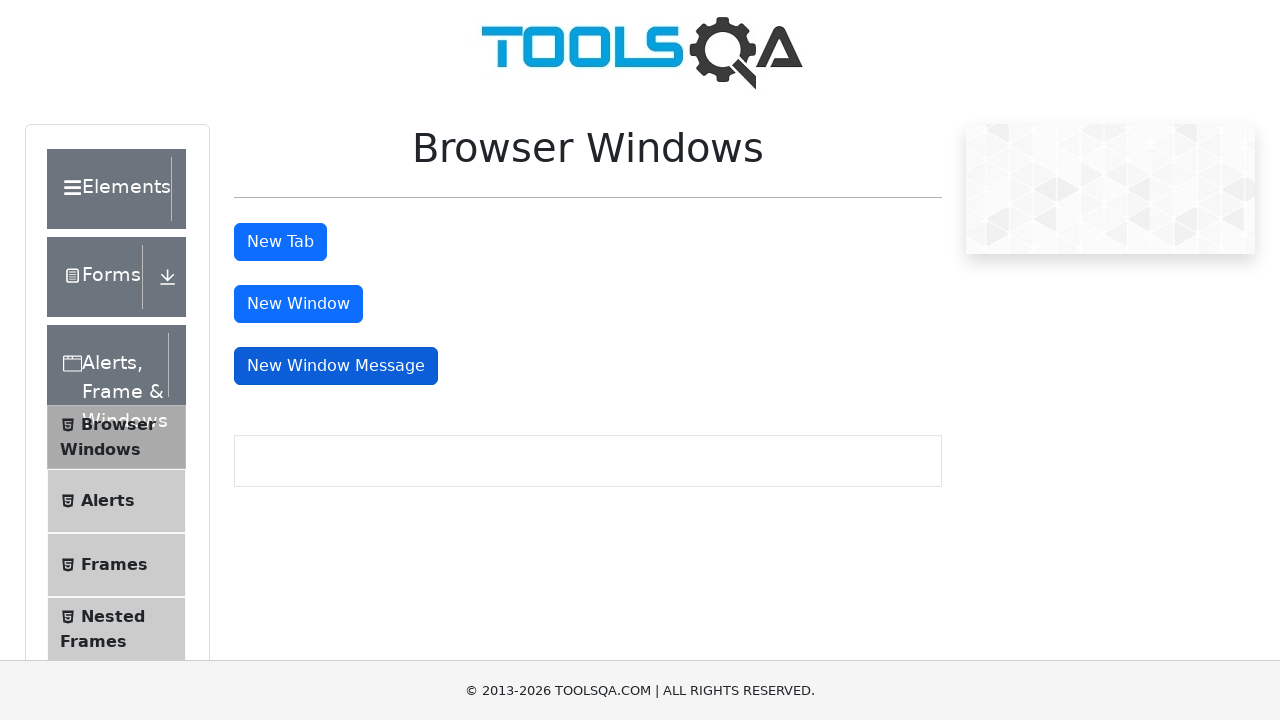

Closed message window
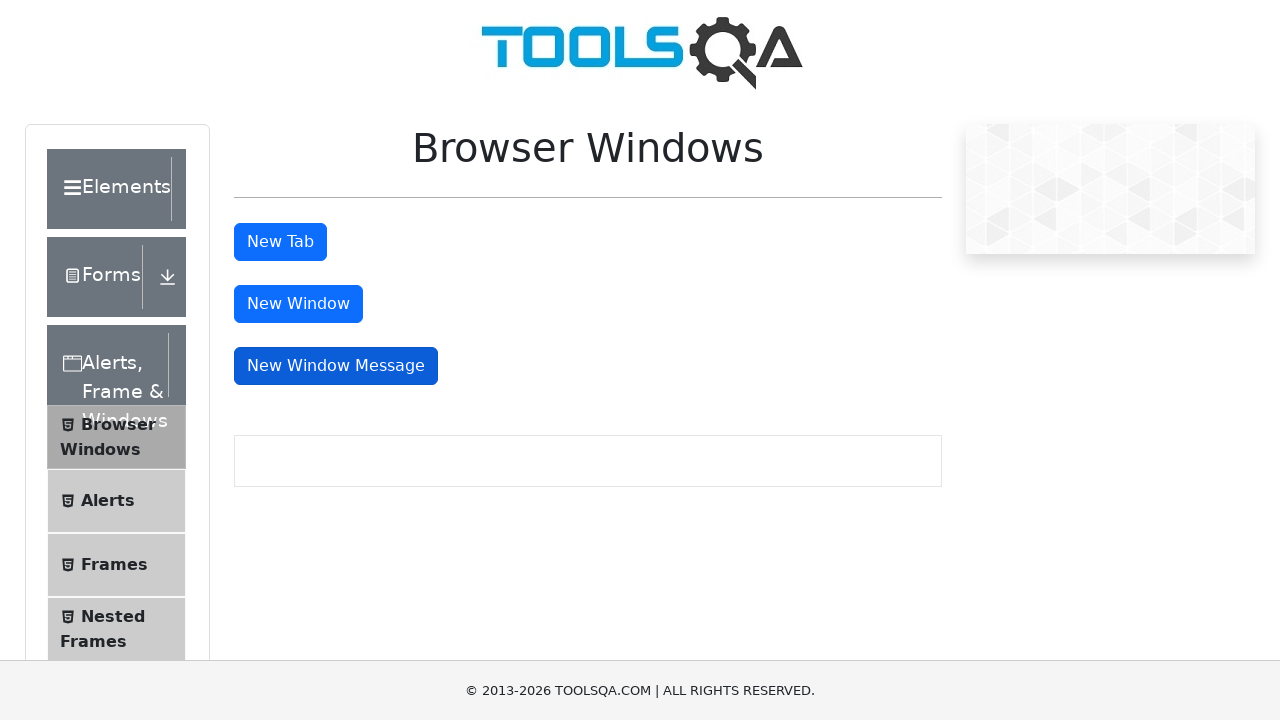

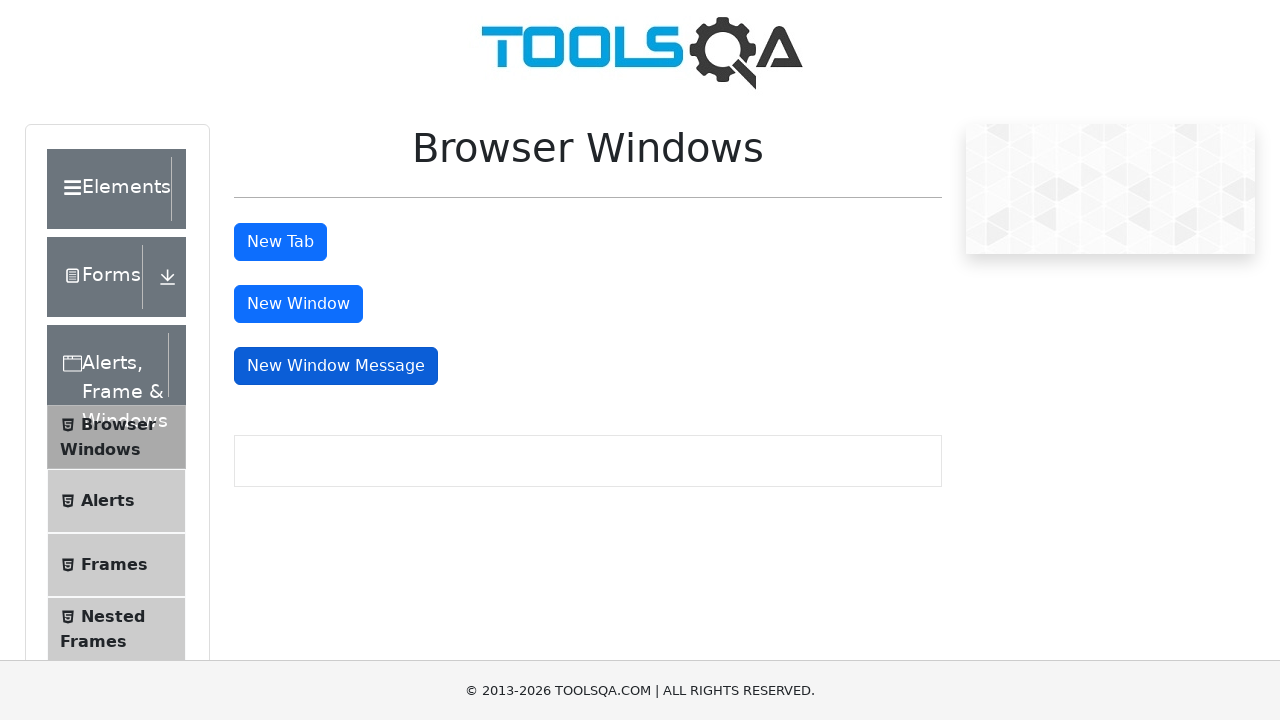